Tests that clicking the submit button works and displays "Submitted" result text

Starting URL: https://www.qa-practice.com/elements/button/simple

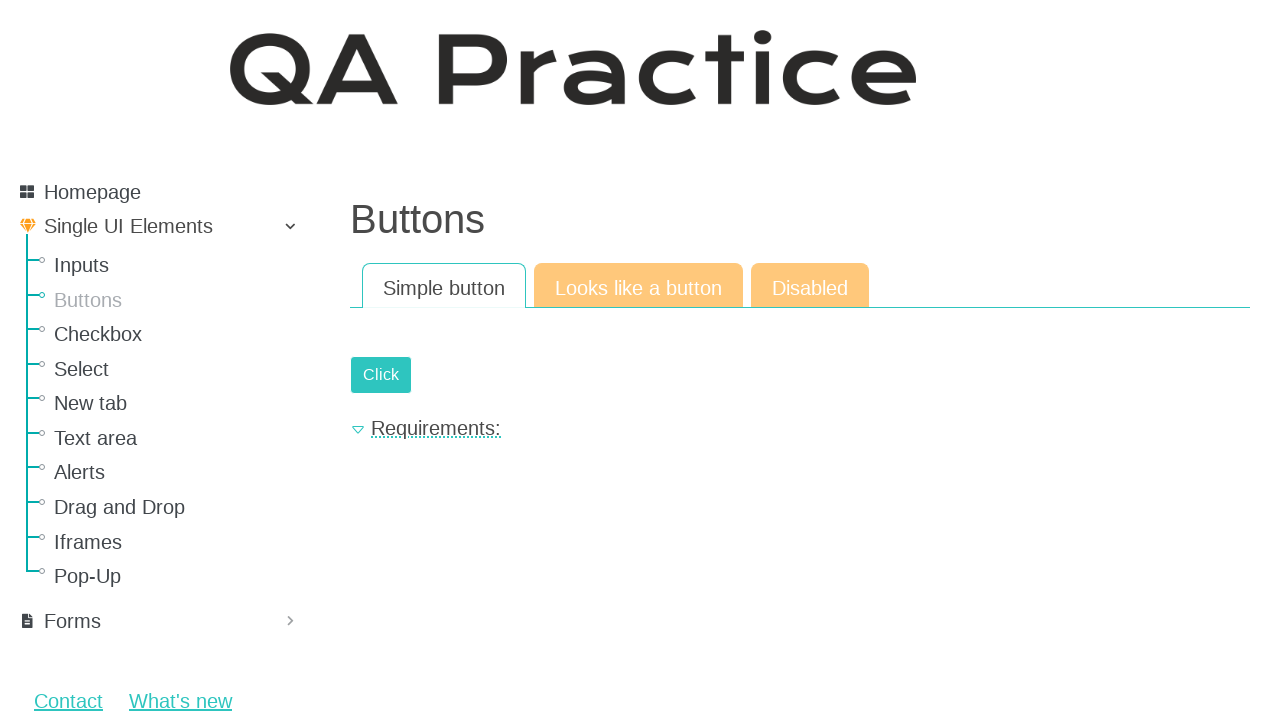

Clicked the submit button at (381, 375) on input#submit-id-submit
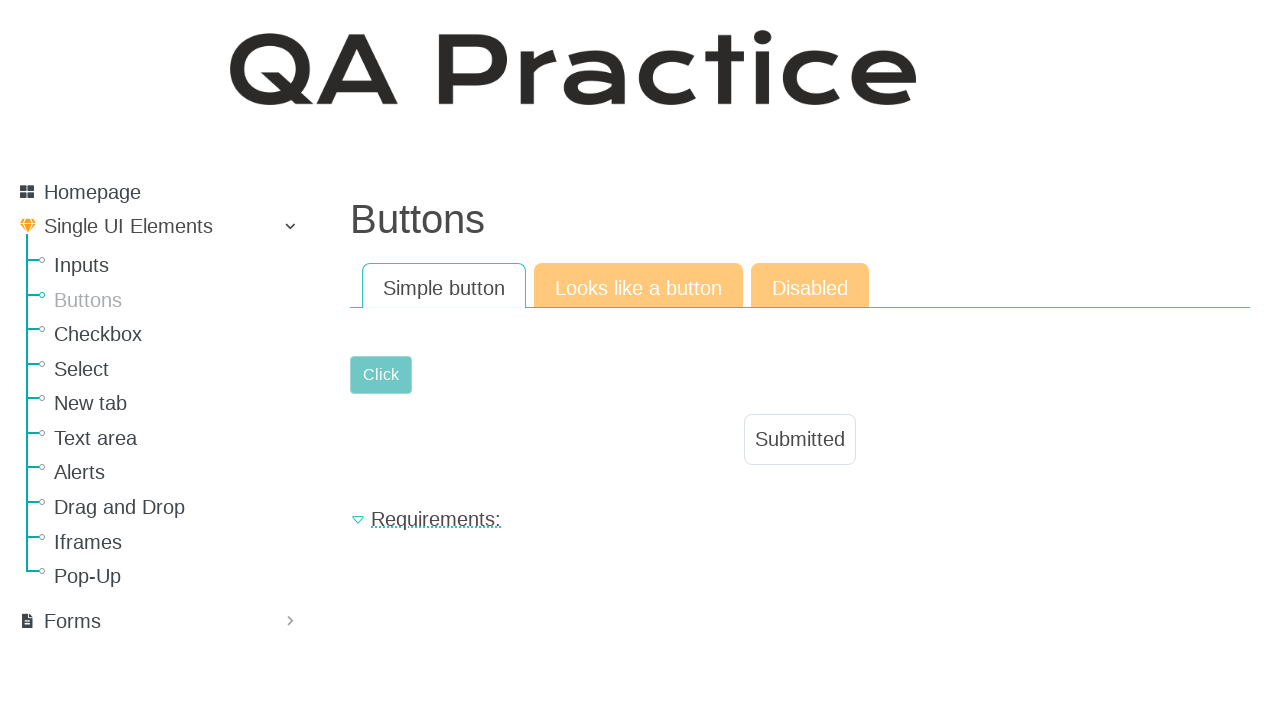

Result text element loaded
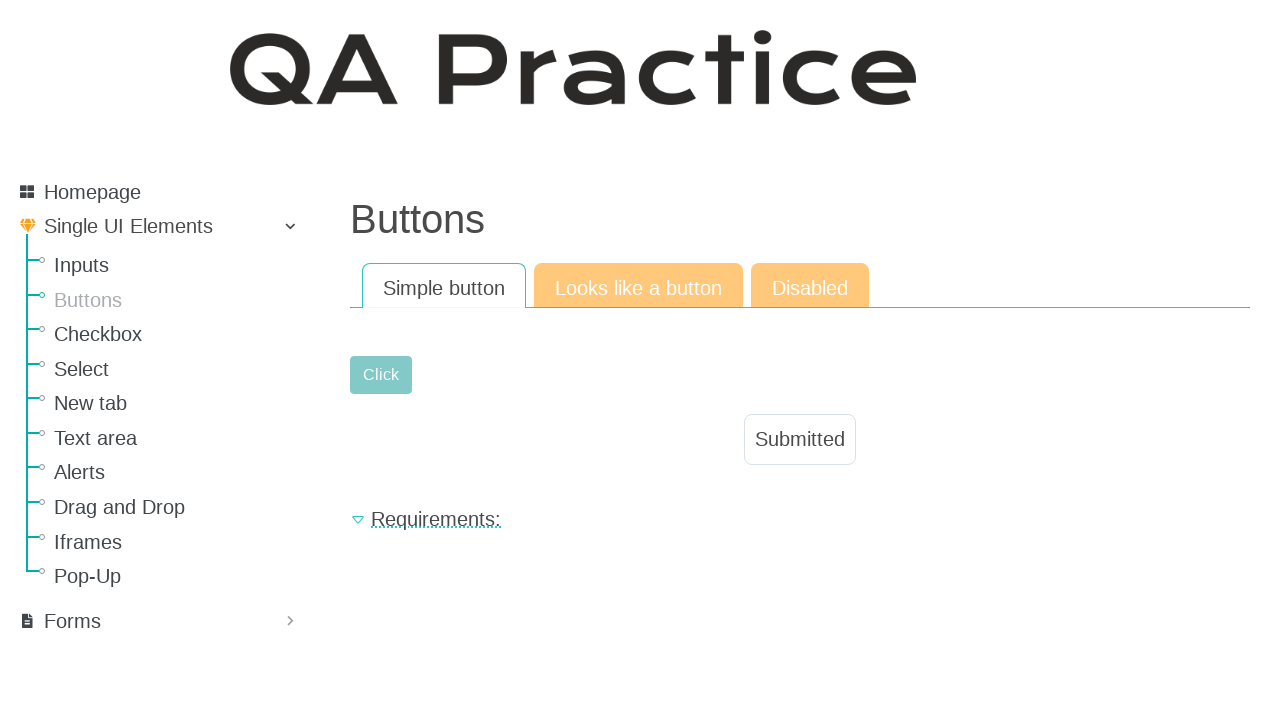

Verified result text displays 'Submitted'
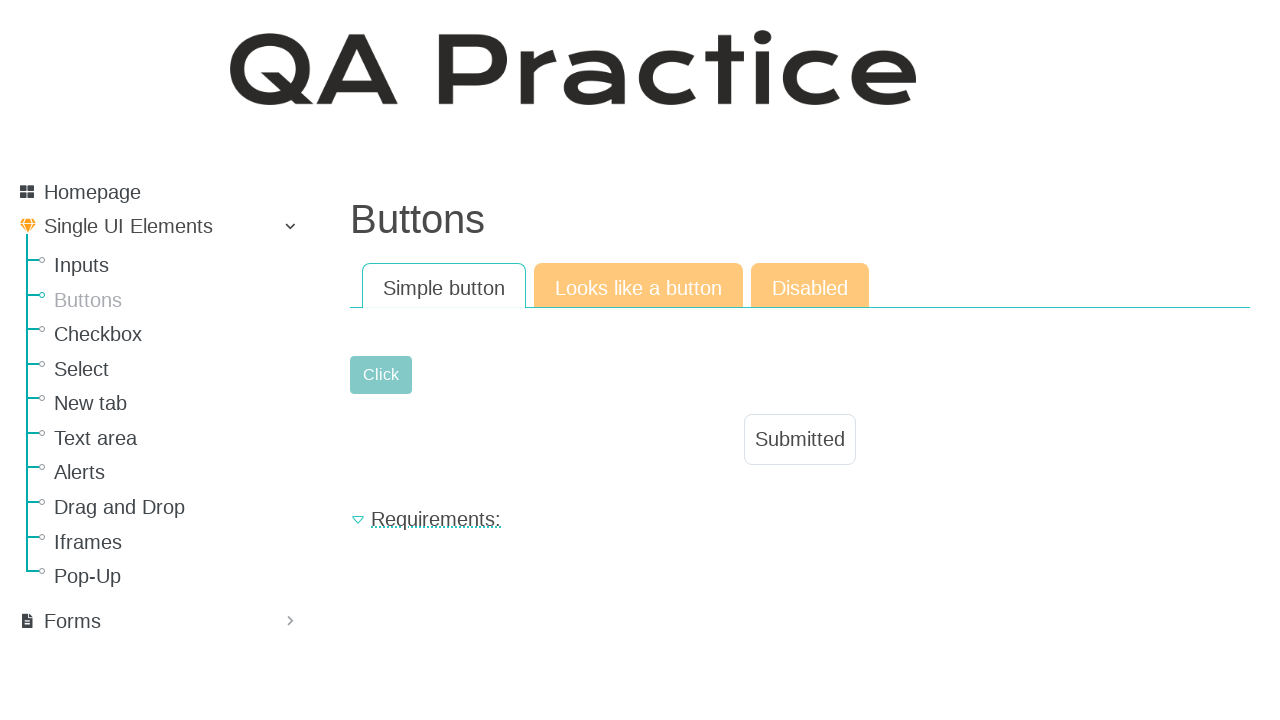

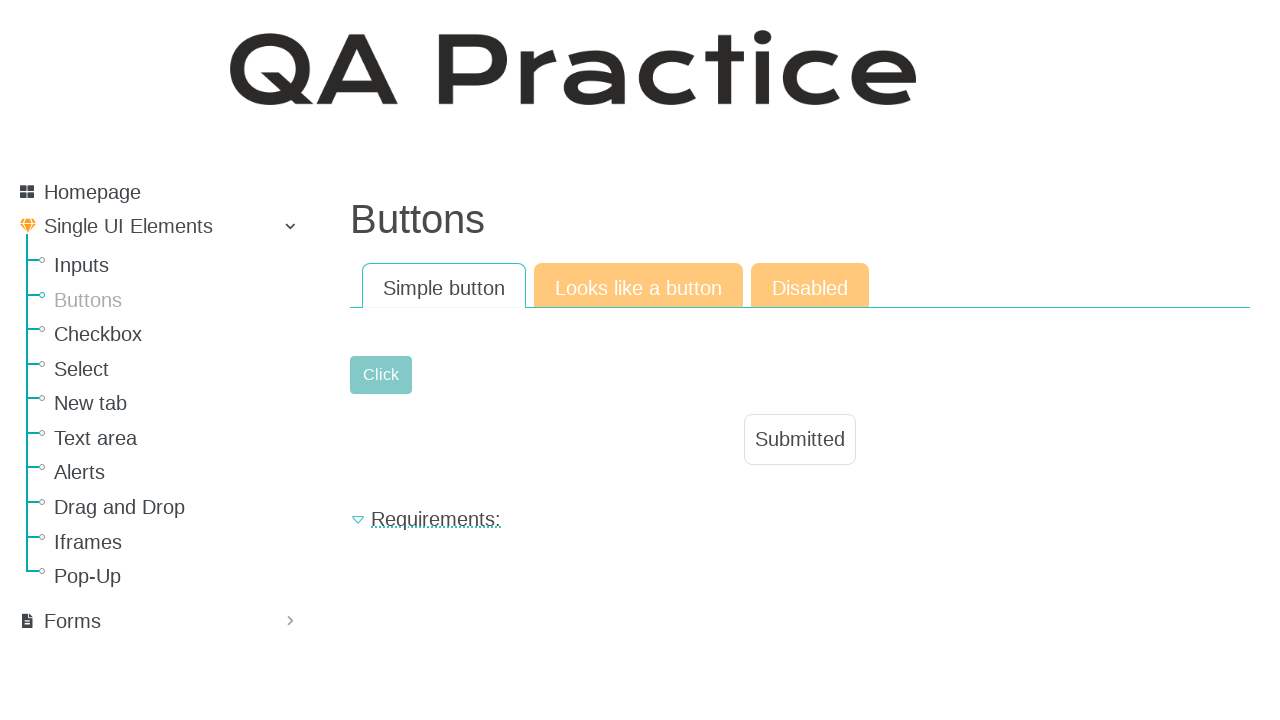